Tests form interactions on a practice site by selecting a country from a dropdown, filling a name field, clicking an alert button, and accepting the browser alert dialog.

Starting URL: https://testautomationpractice.blogspot.com/

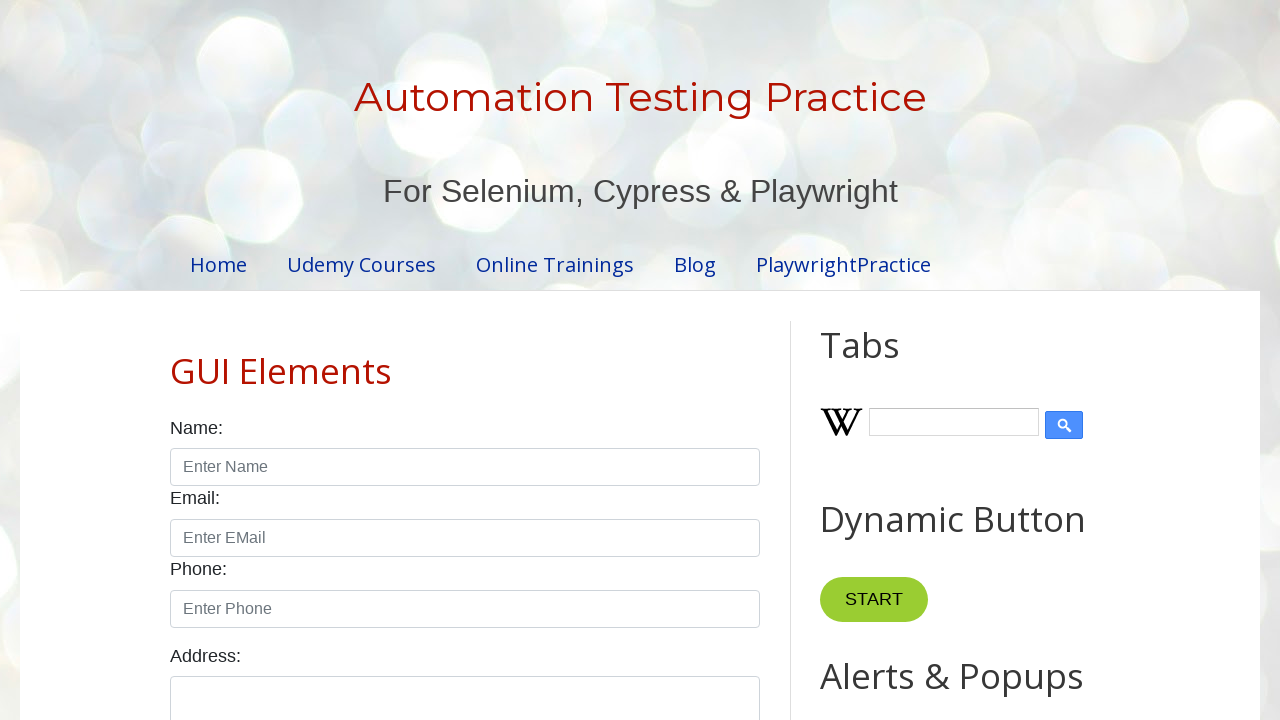

Selected 'India' from the country dropdown on select#country
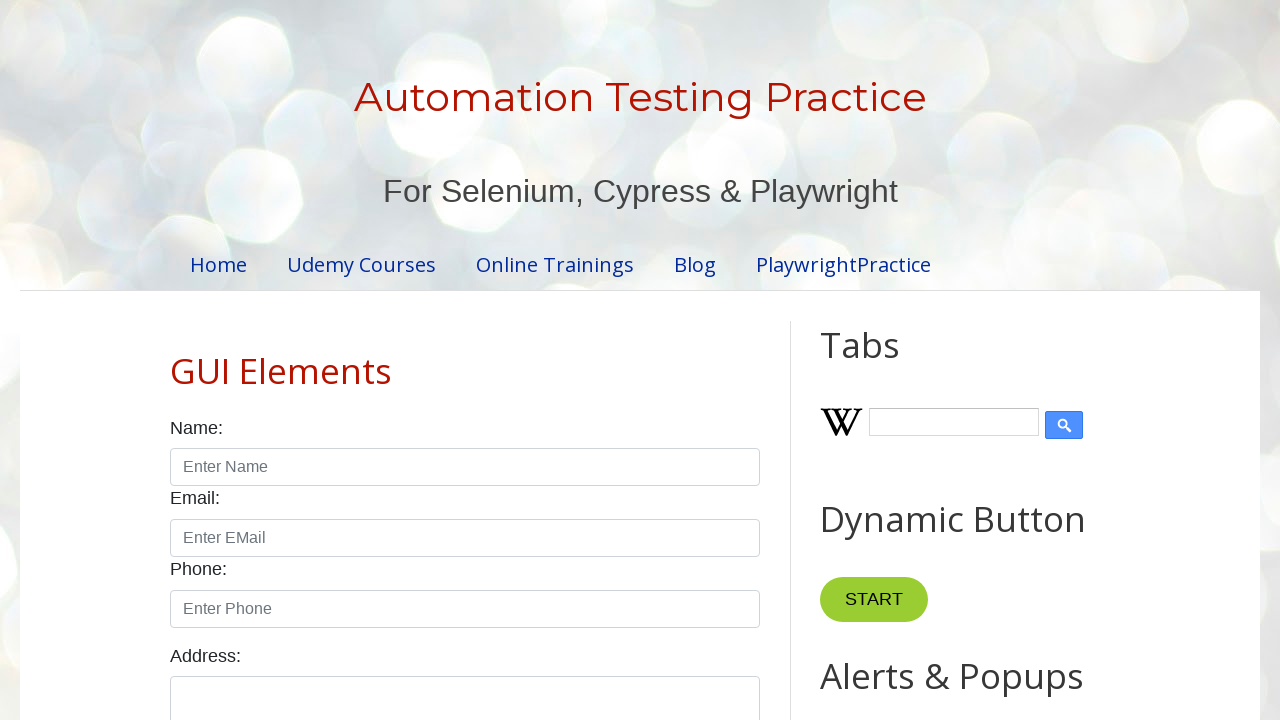

Filled name field with 'seshu' on input#name
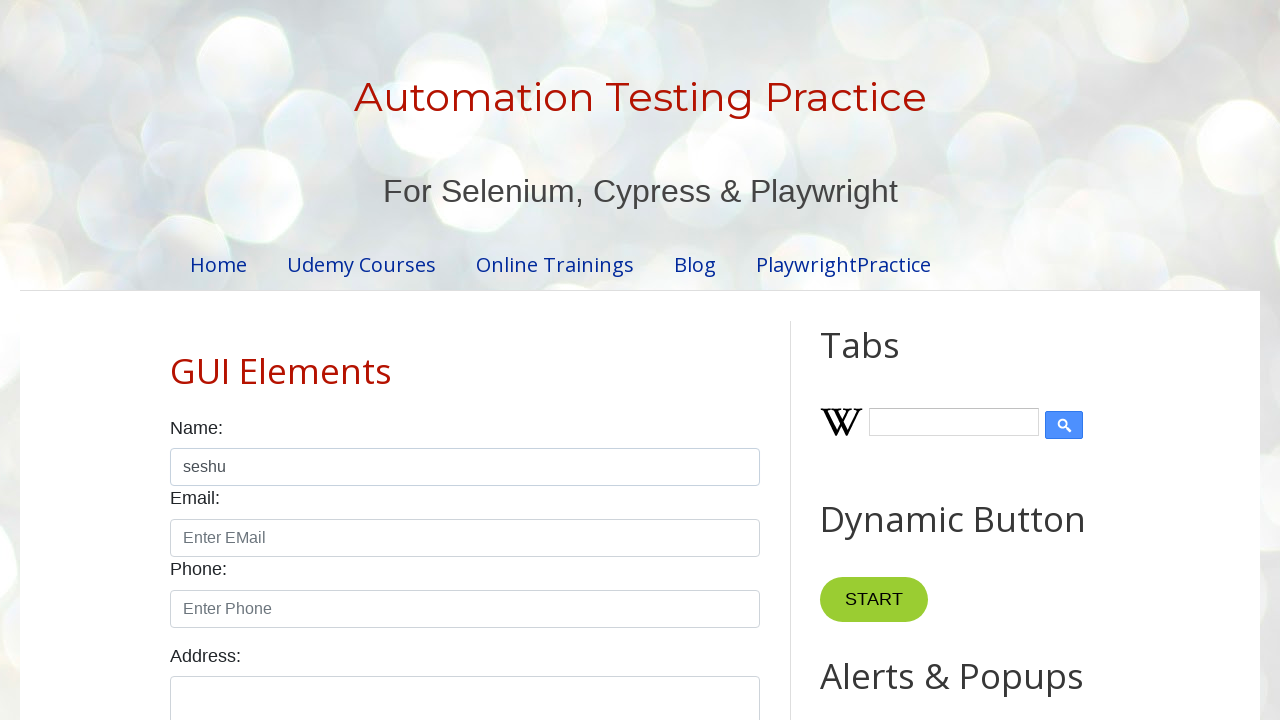

Clicked the Alert button at (888, 361) on button:has-text('Alert')
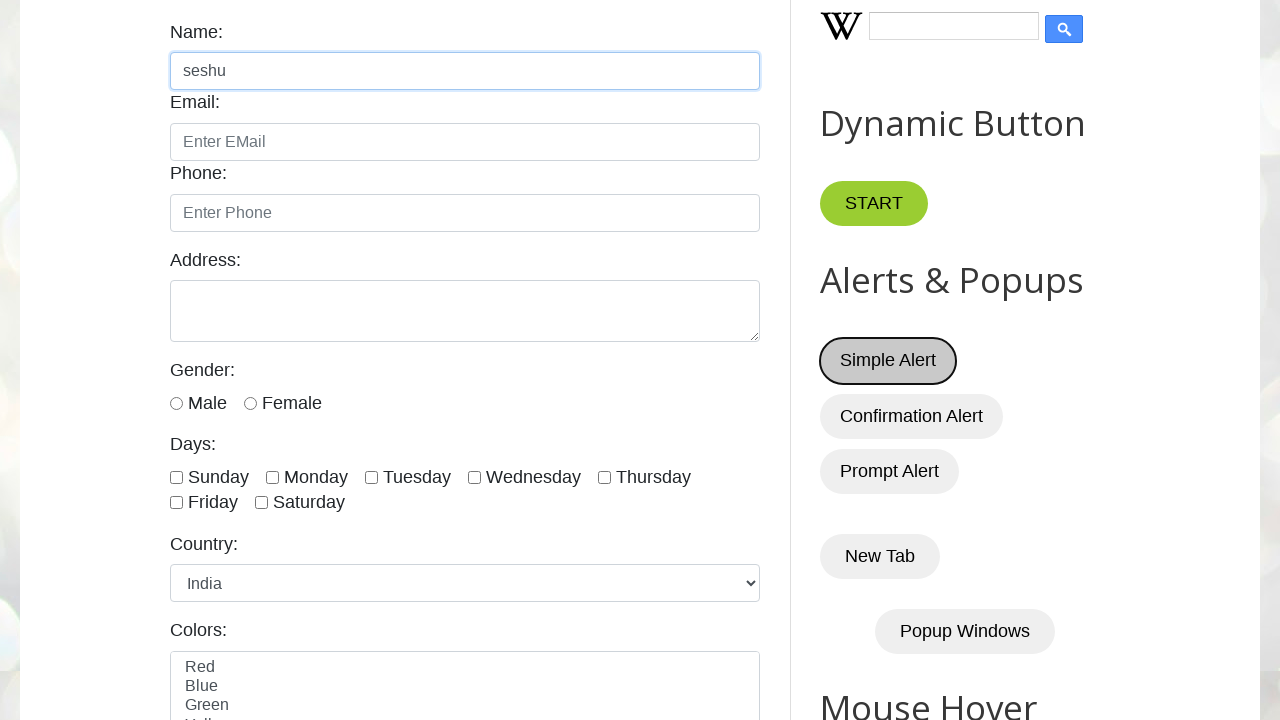

Set up dialog handler to accept alerts
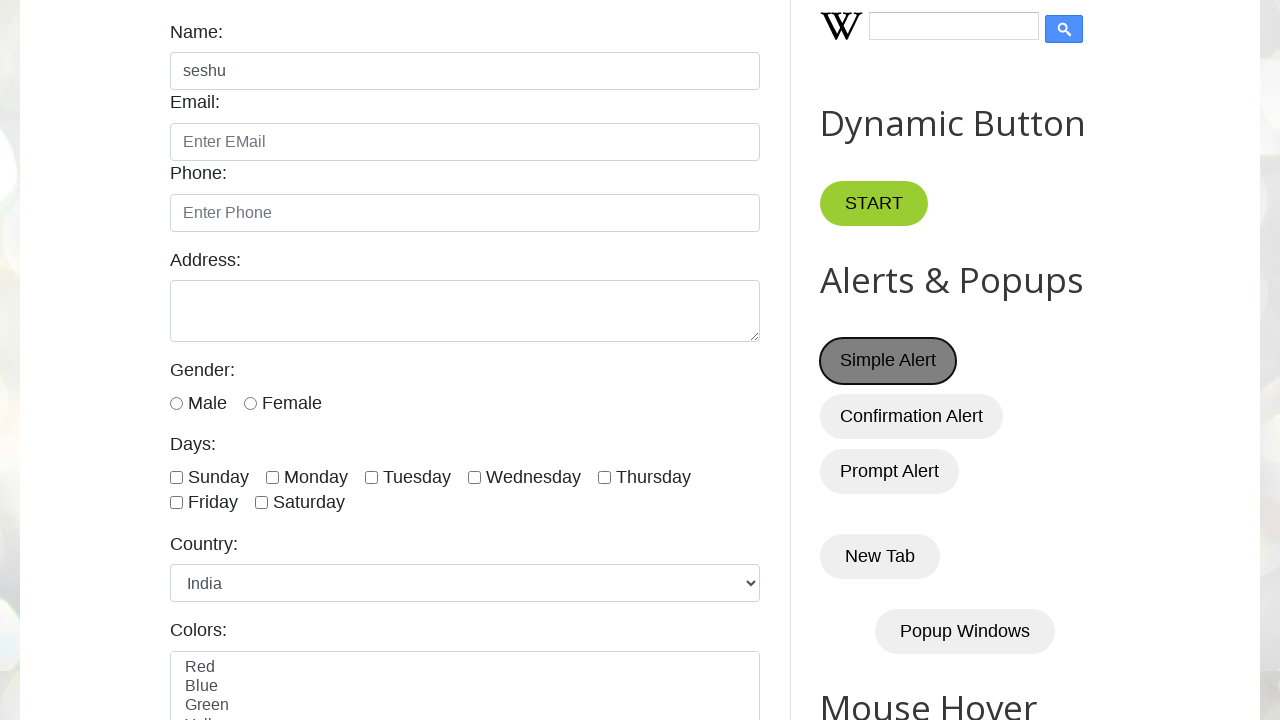

Waited briefly for alert to appear
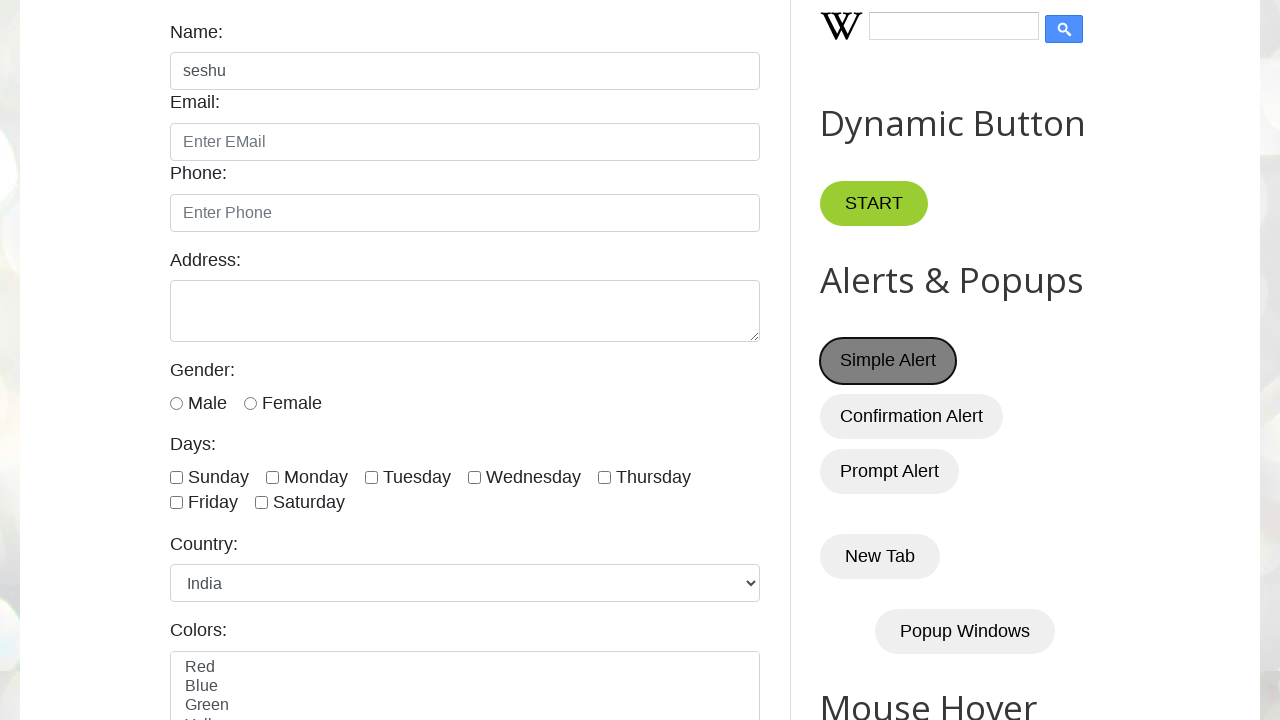

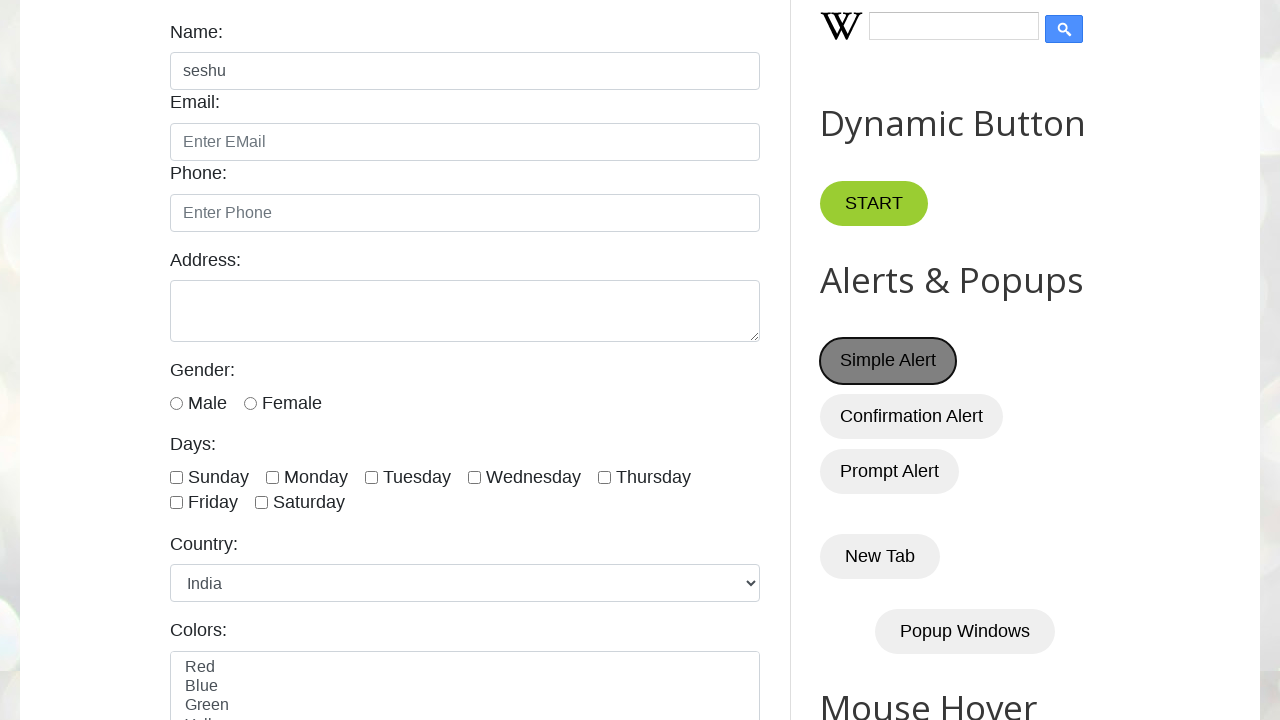